Tests interaction with Olympic statistics page by selecting options from year and gender dropdown menus to filter medal statistics.

Starting URL: http://www.olympedia.org/statistics/medal/country

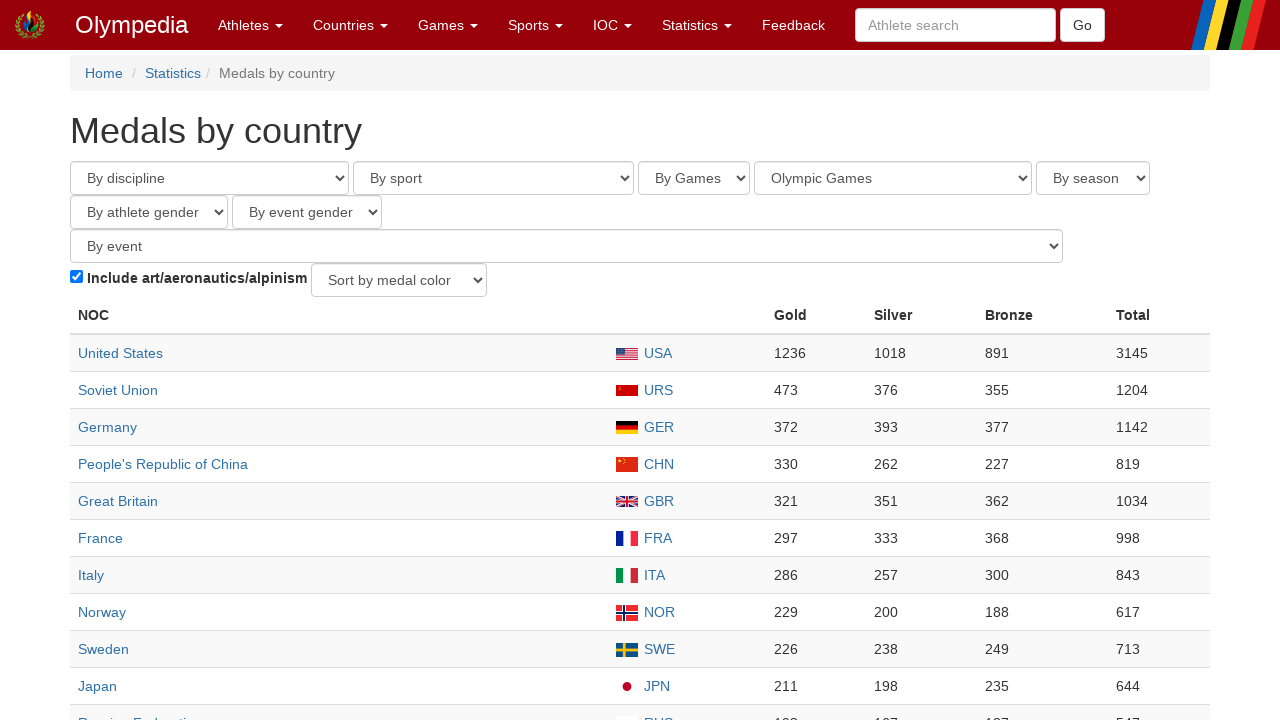

Waited for year dropdown selector to be available
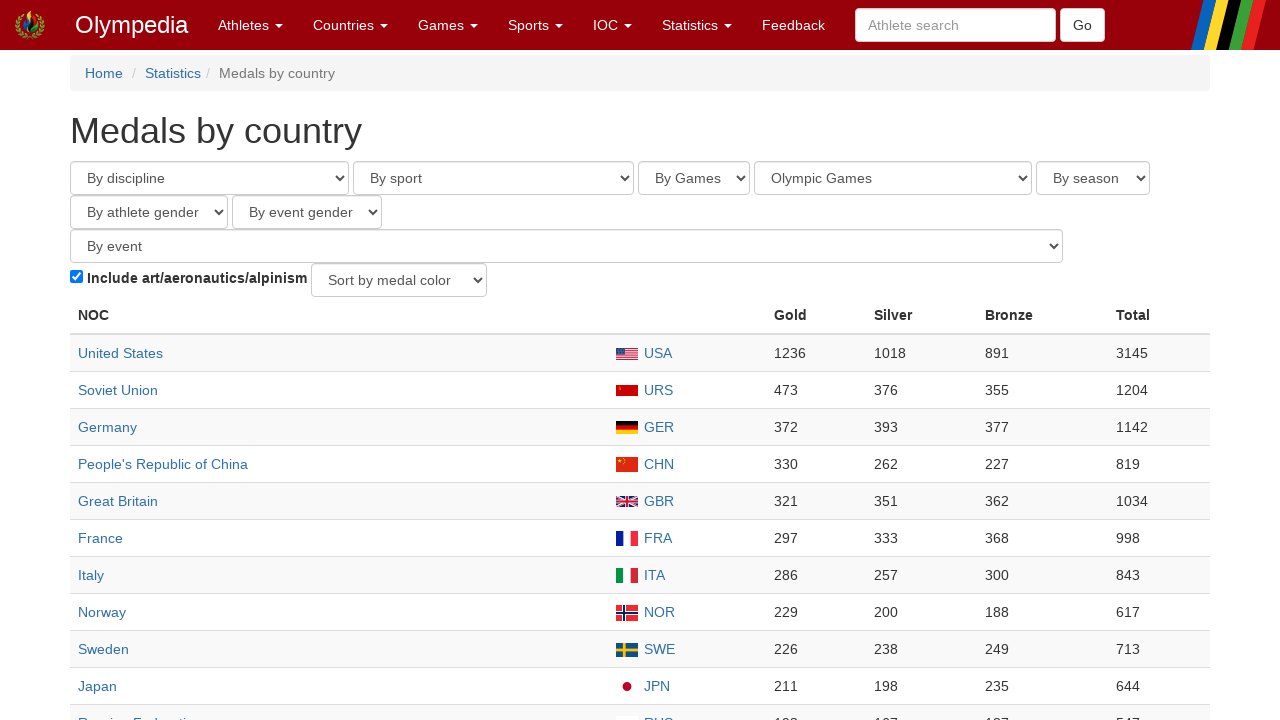

Waited for gender dropdown selector to be available
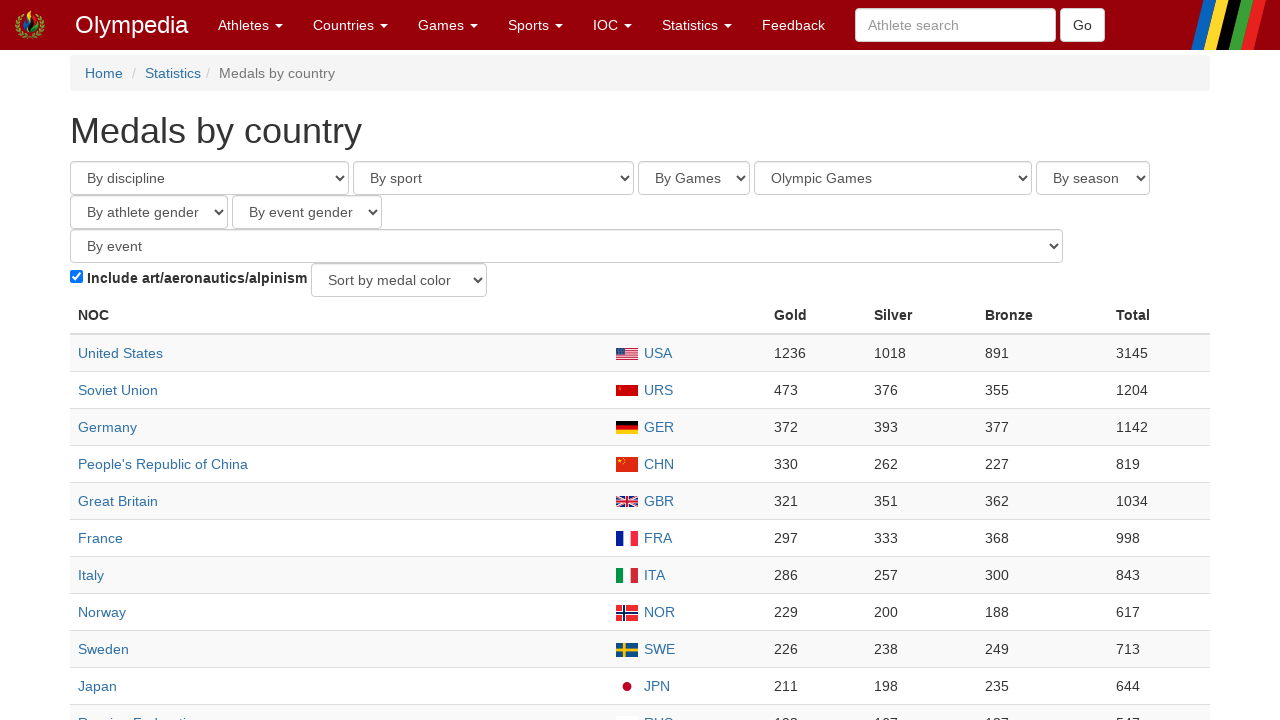

Selected 'Men' from the gender dropdown on #athlete_gender
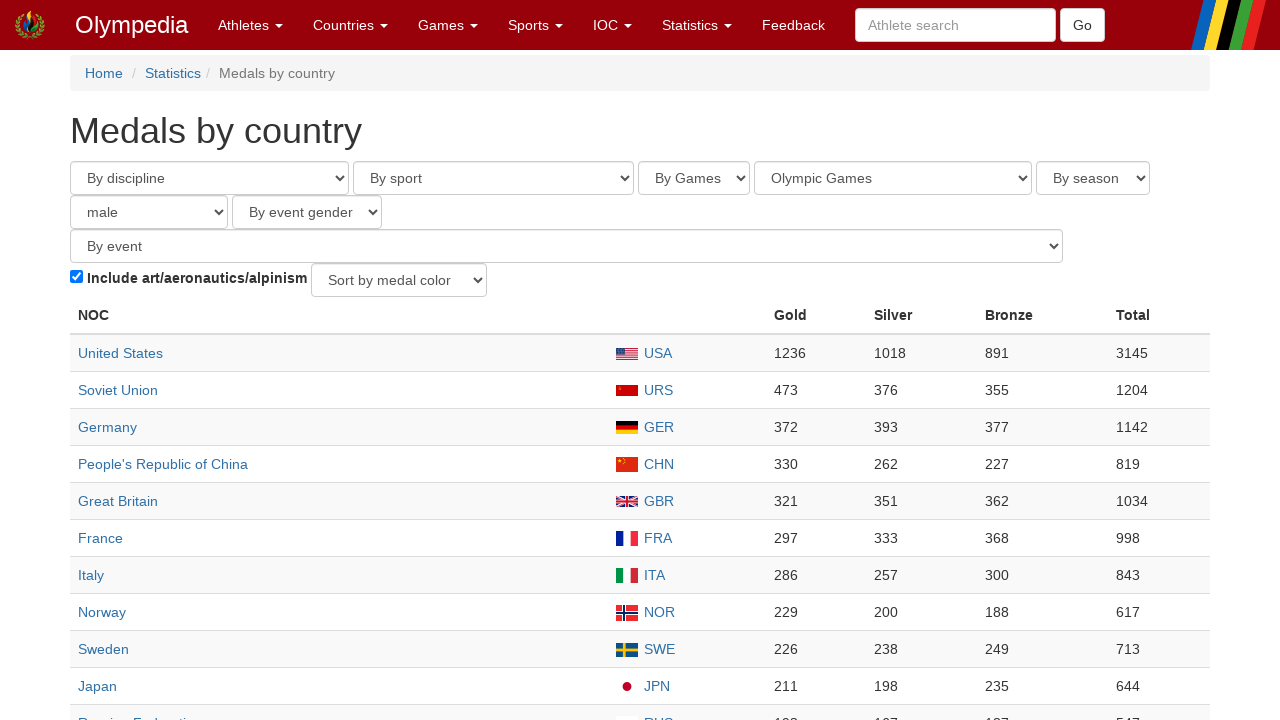

Selected year 1900 from the year dropdown on #edition_select
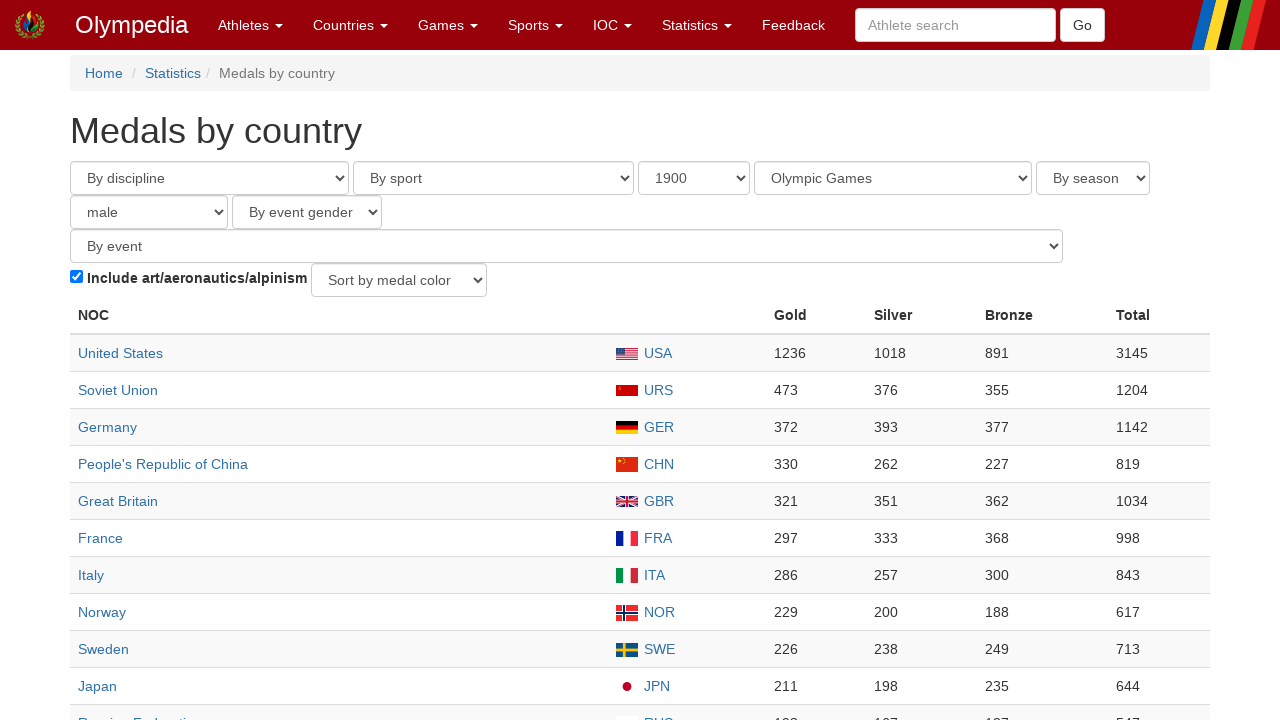

Waited for page to update with filtered medal statistics
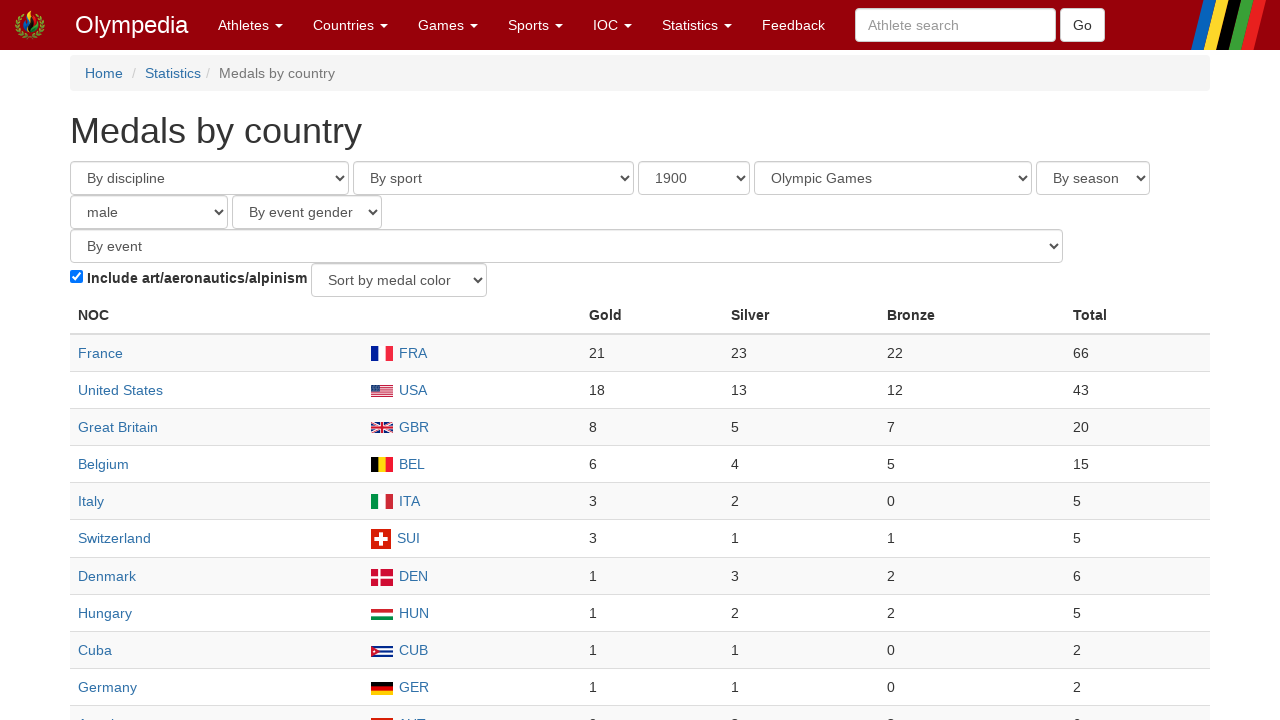

Verified that medal statistics table is displayed
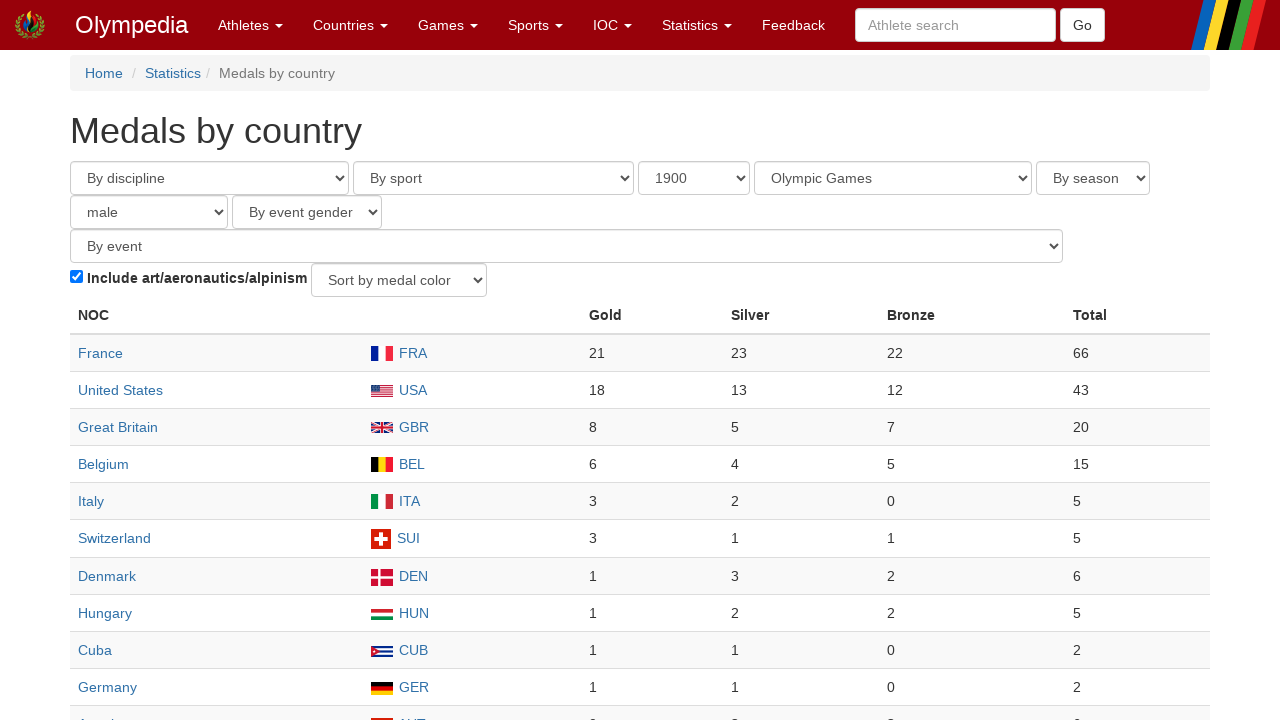

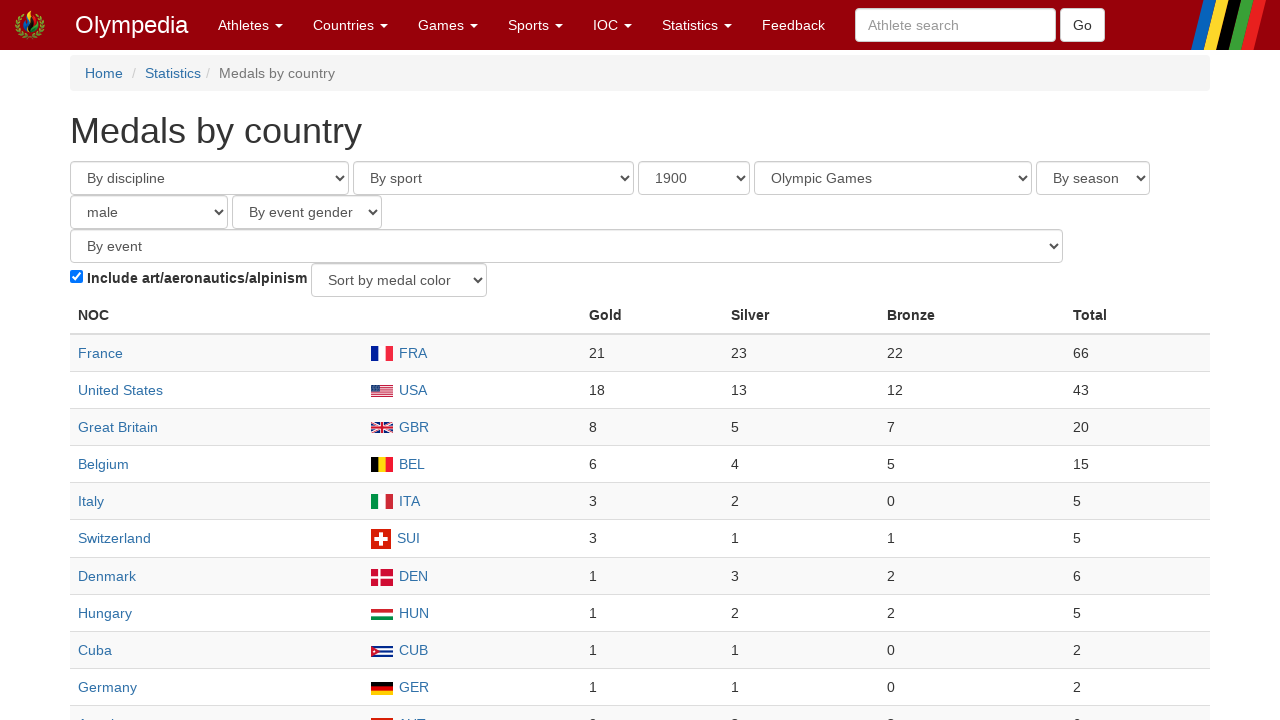